Navigates to a Selenium course content page, scrolls to a specific section about "Top Selenium Trends In 2020", and takes a screenshot of that area

Starting URL: http://greenstech.in/selenium-course-content.html

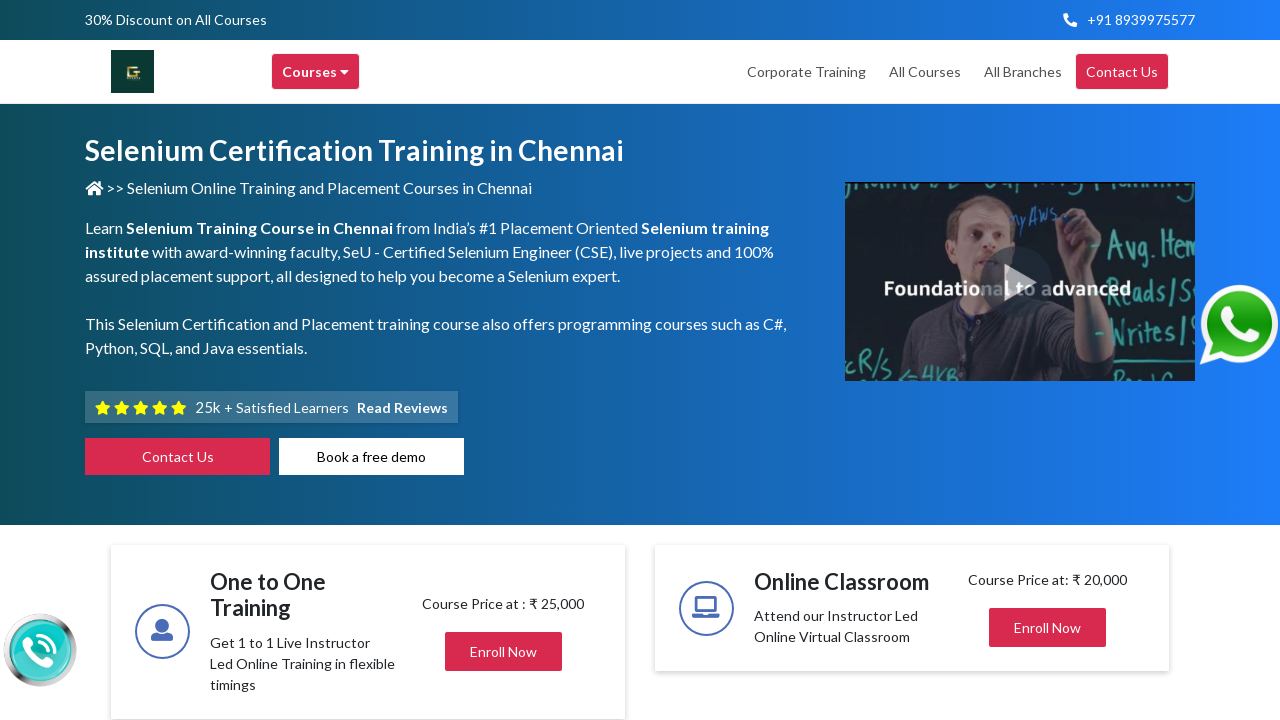

Navigated to Selenium course content page
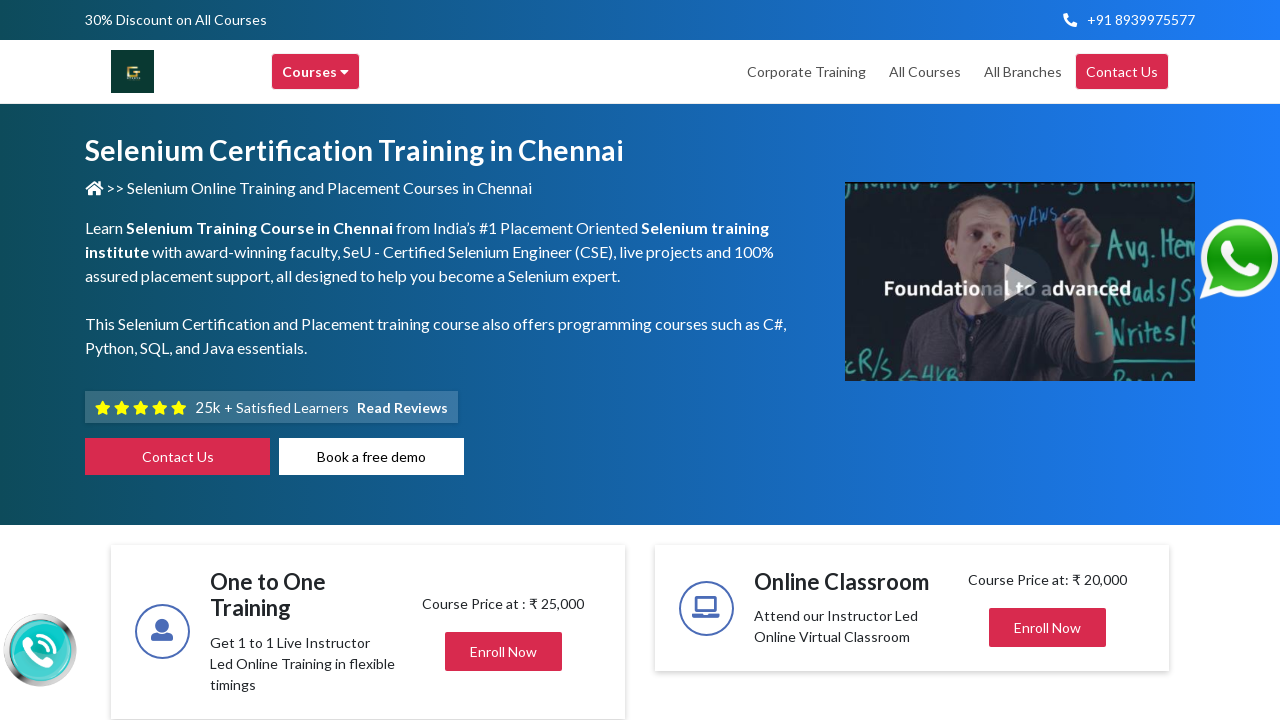

Located element with text 'Top Selenium Trends In 2020'
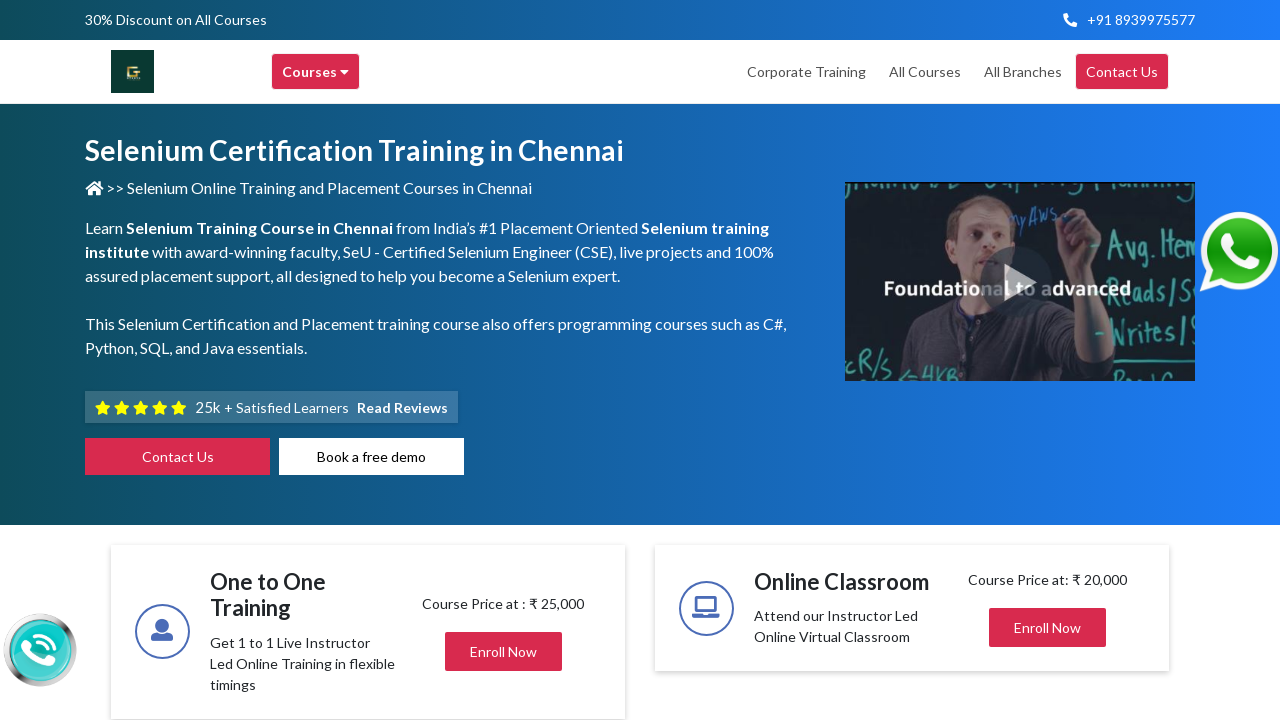

Scrolled to 'Top Selenium Trends In 2020' section
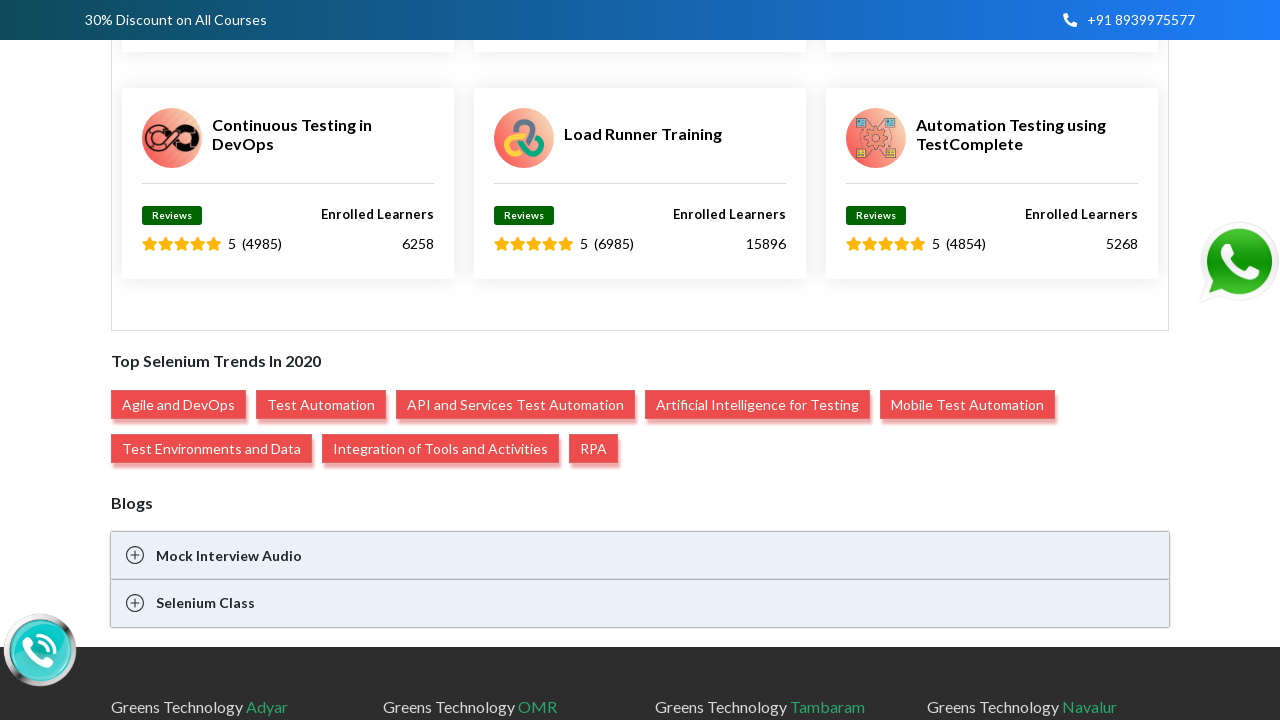

Captured screenshot of the target section
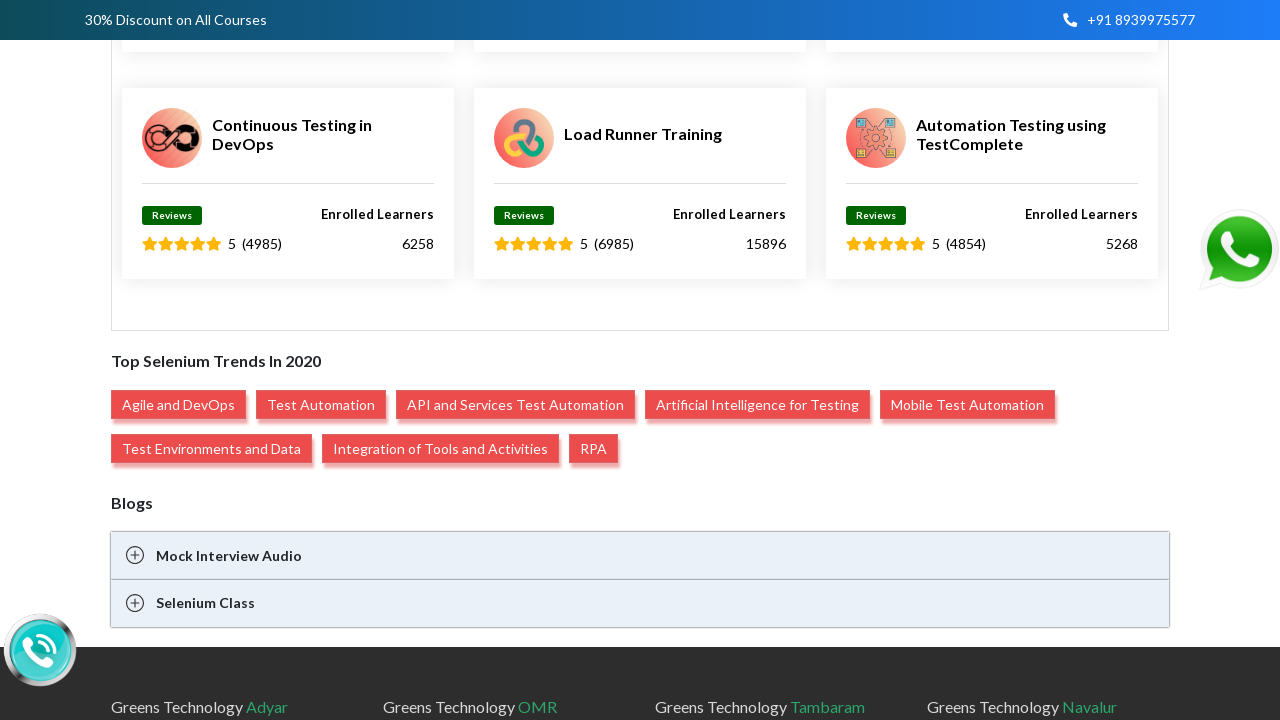

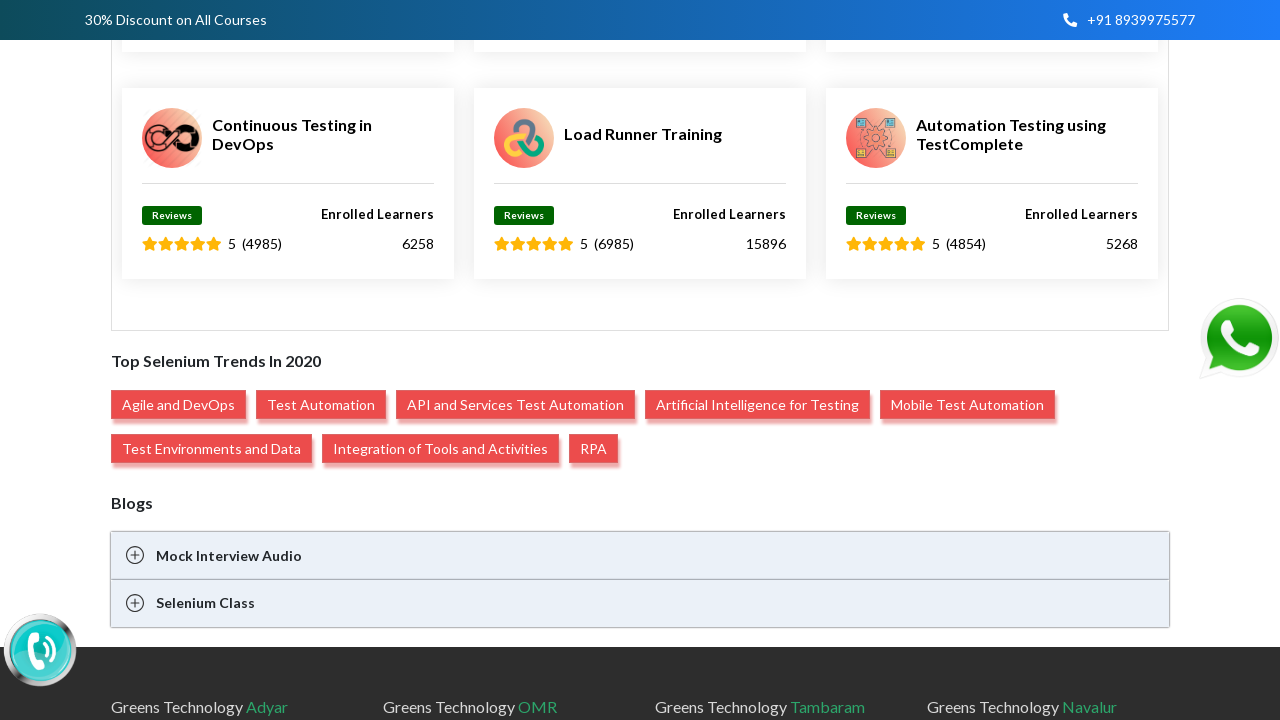